Tests that the browser back button works correctly with filters

Starting URL: https://demo.playwright.dev/todomvc

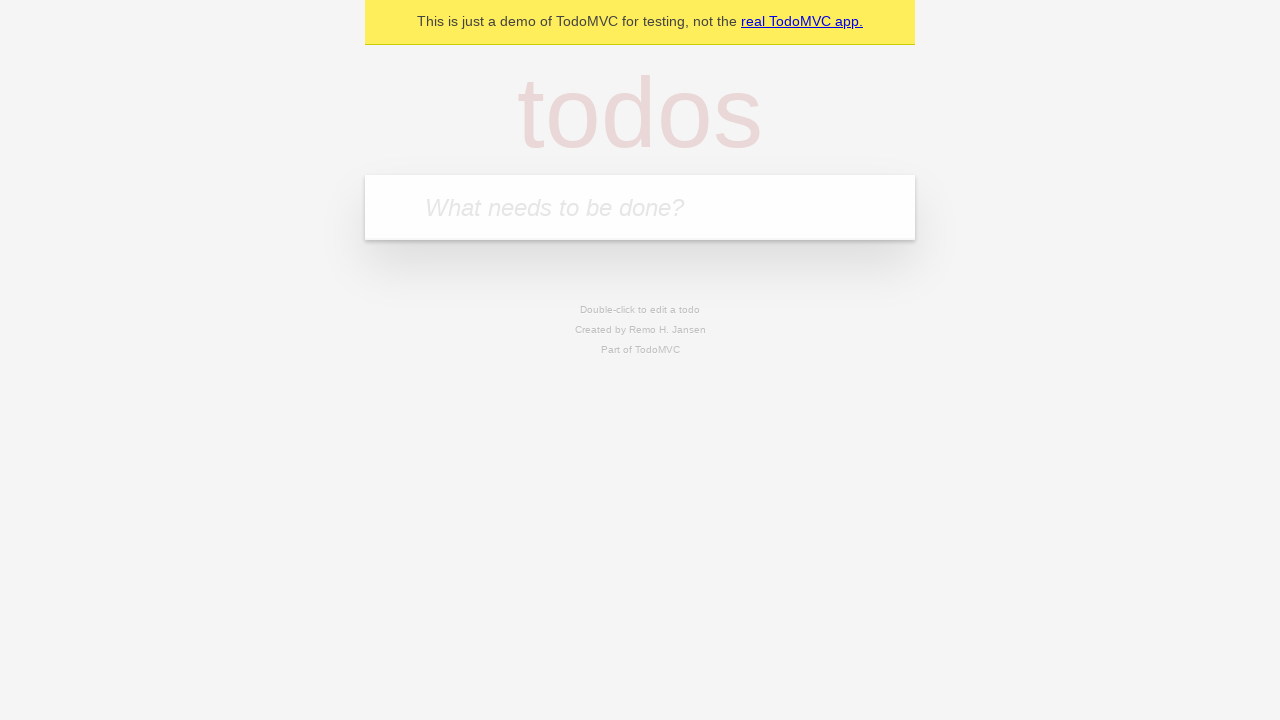

Filled todo input with 'buy some cheese' on internal:attr=[placeholder="What needs to be done?"i]
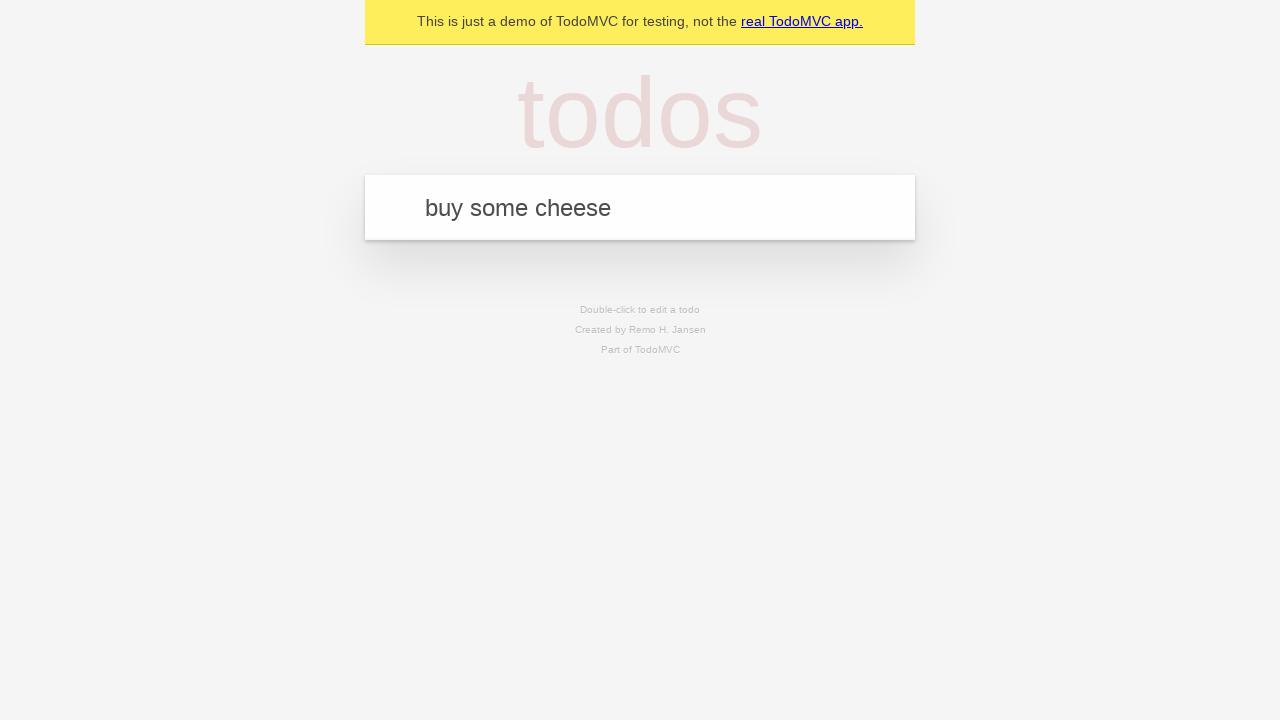

Pressed Enter to add first todo on internal:attr=[placeholder="What needs to be done?"i]
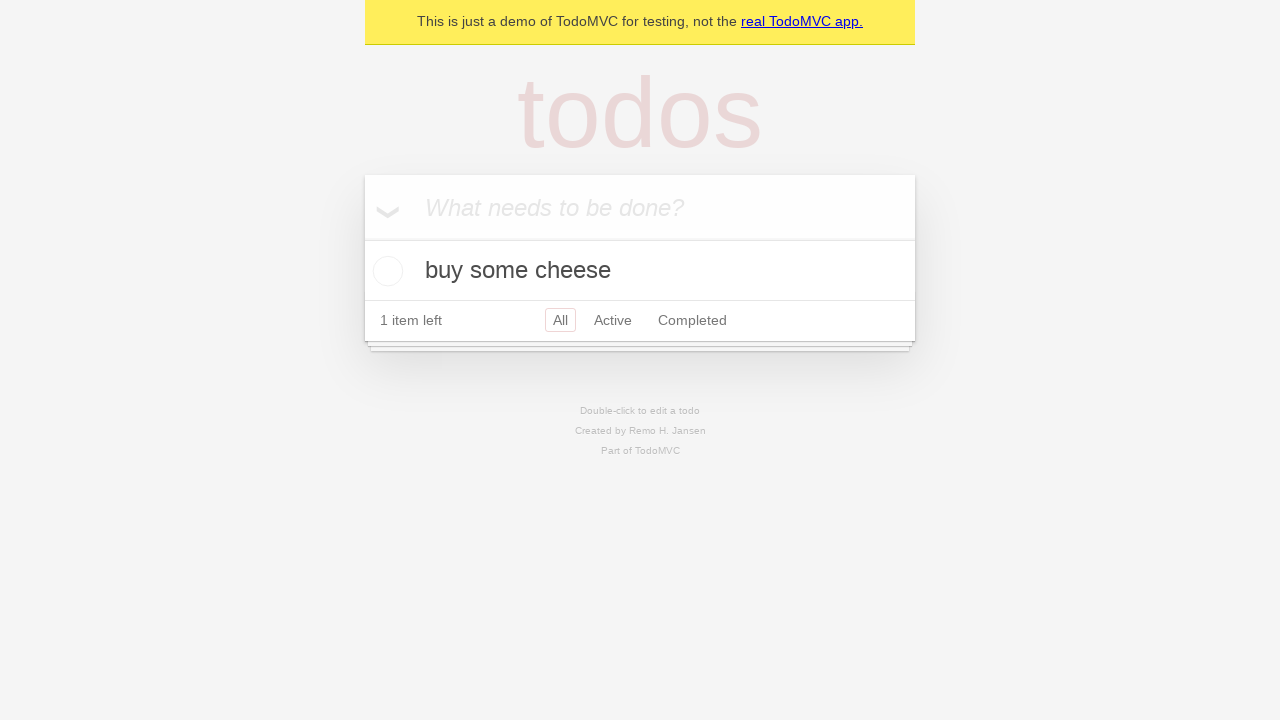

Filled todo input with 'feed the cat' on internal:attr=[placeholder="What needs to be done?"i]
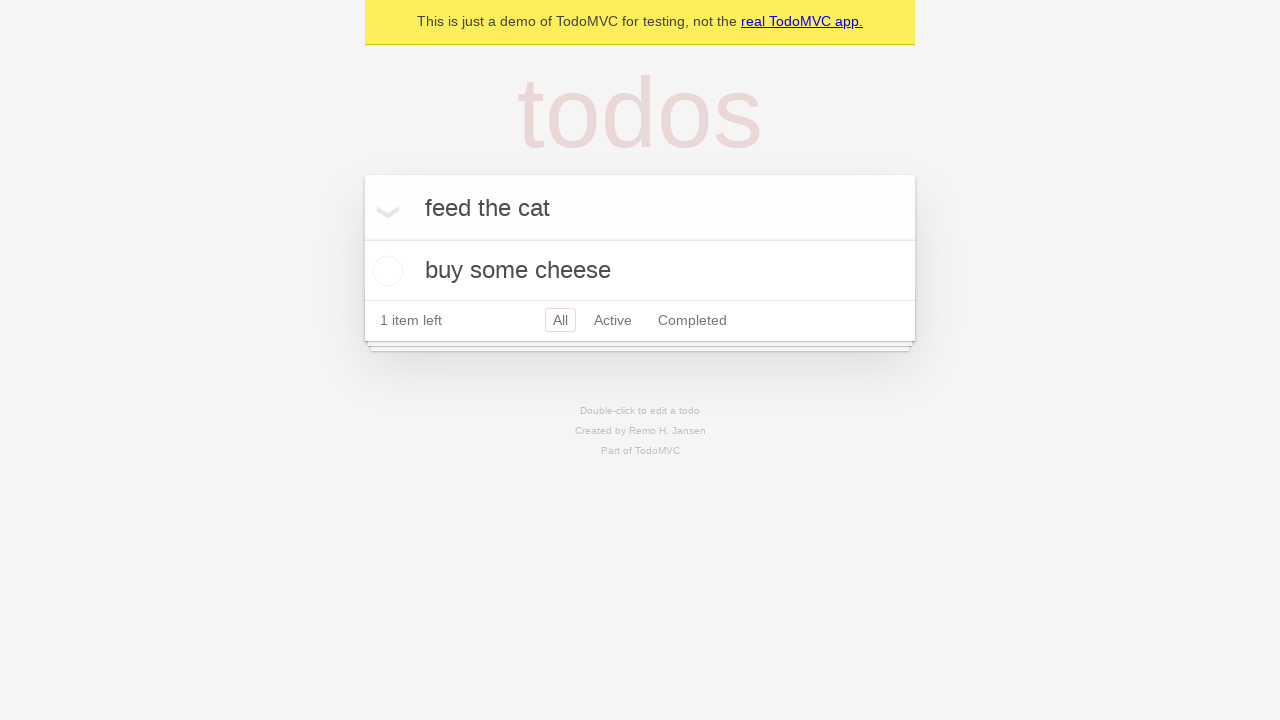

Pressed Enter to add second todo on internal:attr=[placeholder="What needs to be done?"i]
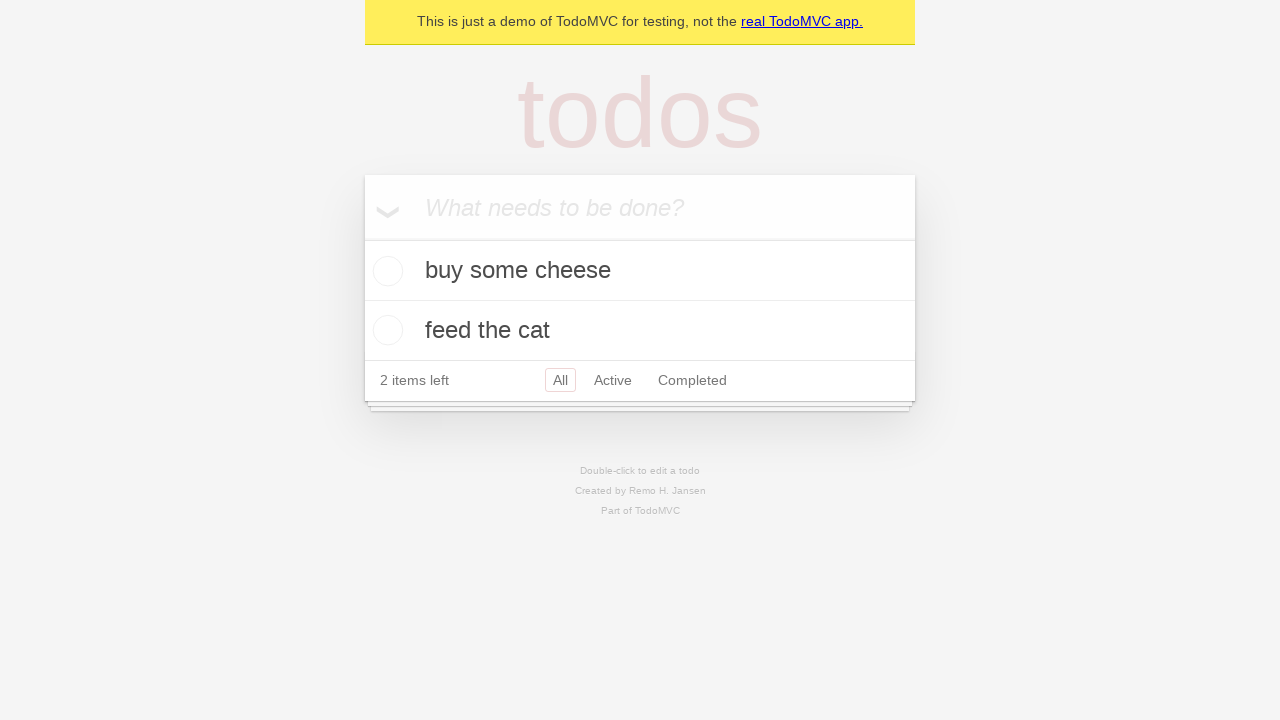

Filled todo input with 'book a doctors appointment' on internal:attr=[placeholder="What needs to be done?"i]
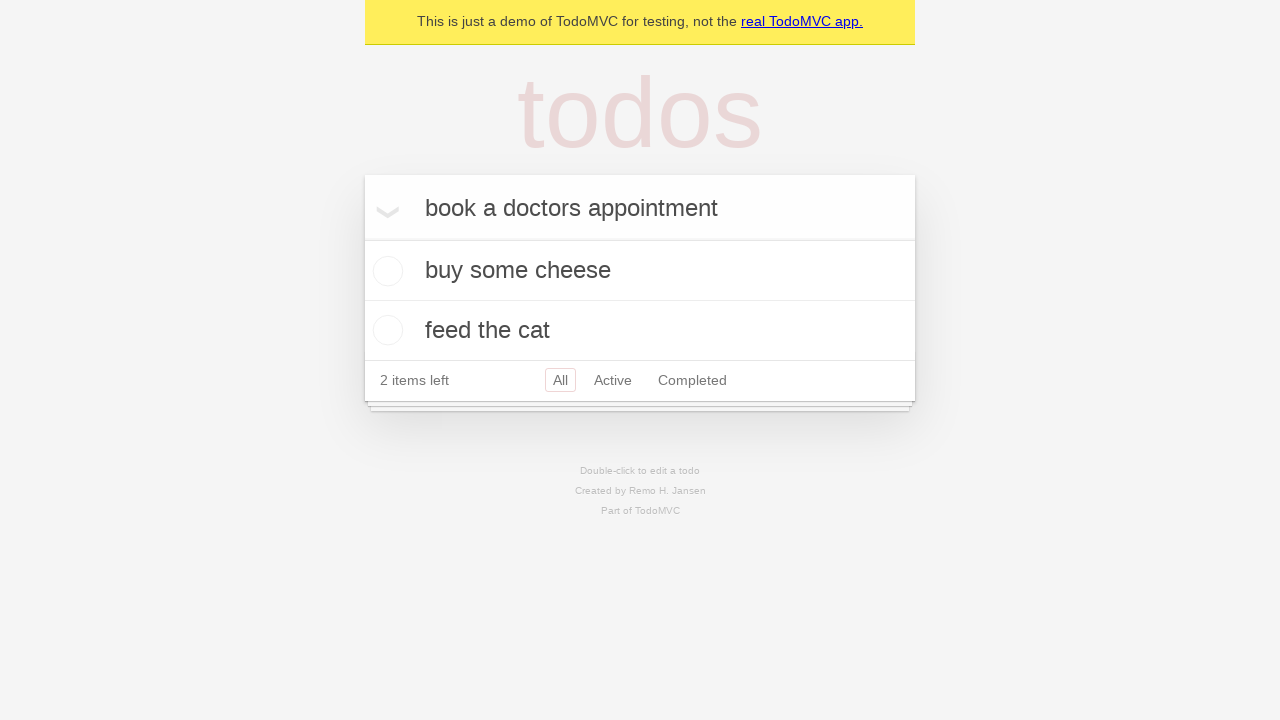

Pressed Enter to add third todo on internal:attr=[placeholder="What needs to be done?"i]
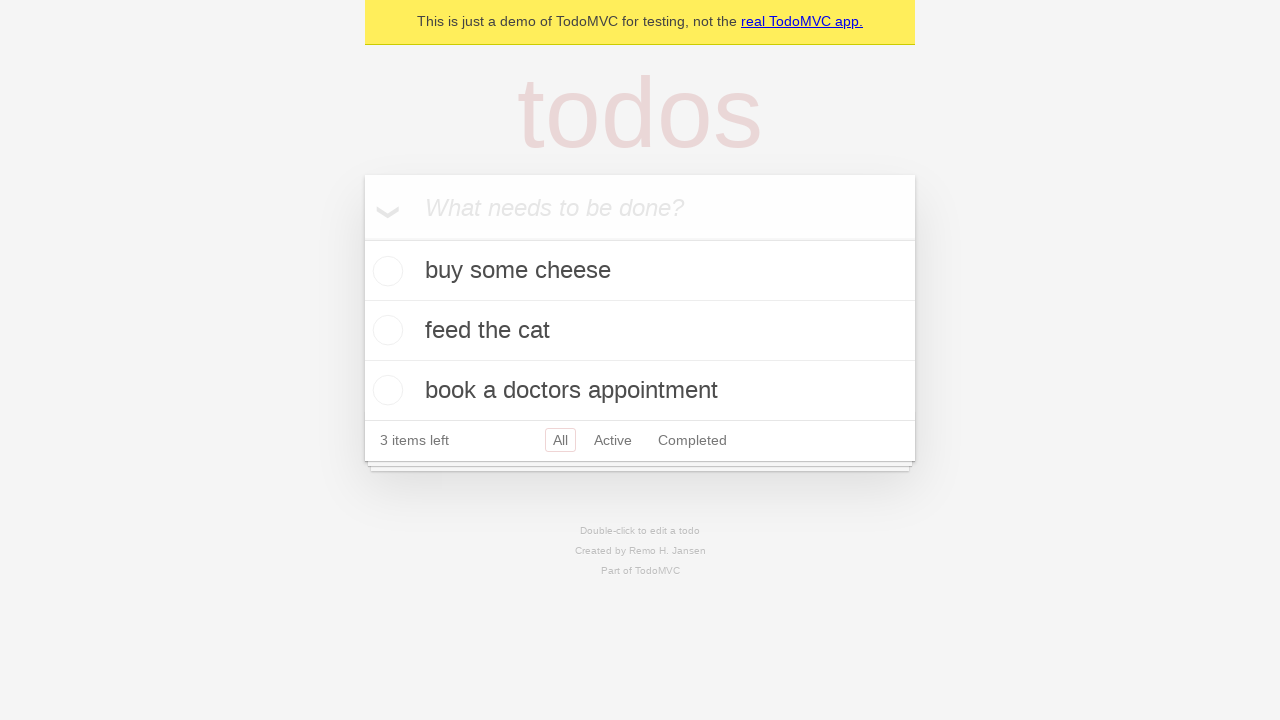

Checked the second todo item at (385, 330) on internal:testid=[data-testid="todo-item"s] >> nth=1 >> internal:role=checkbox
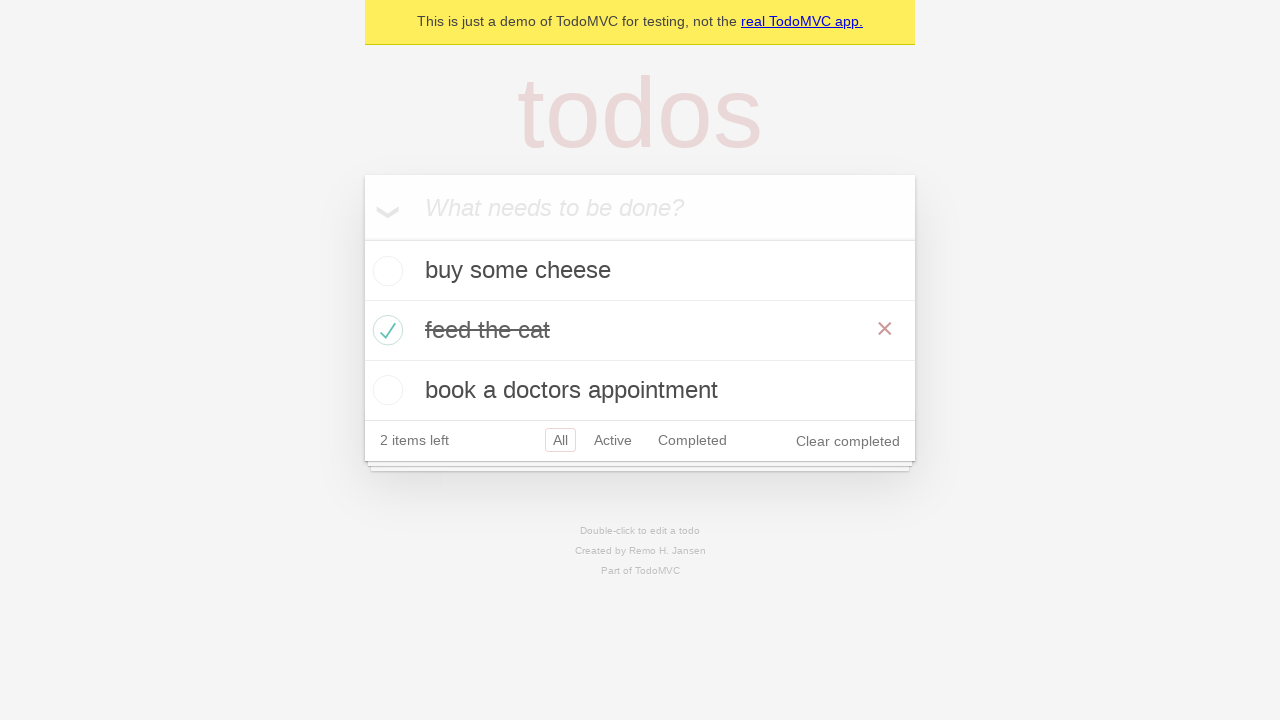

Clicked All filter at (560, 440) on internal:role=link[name="All"i]
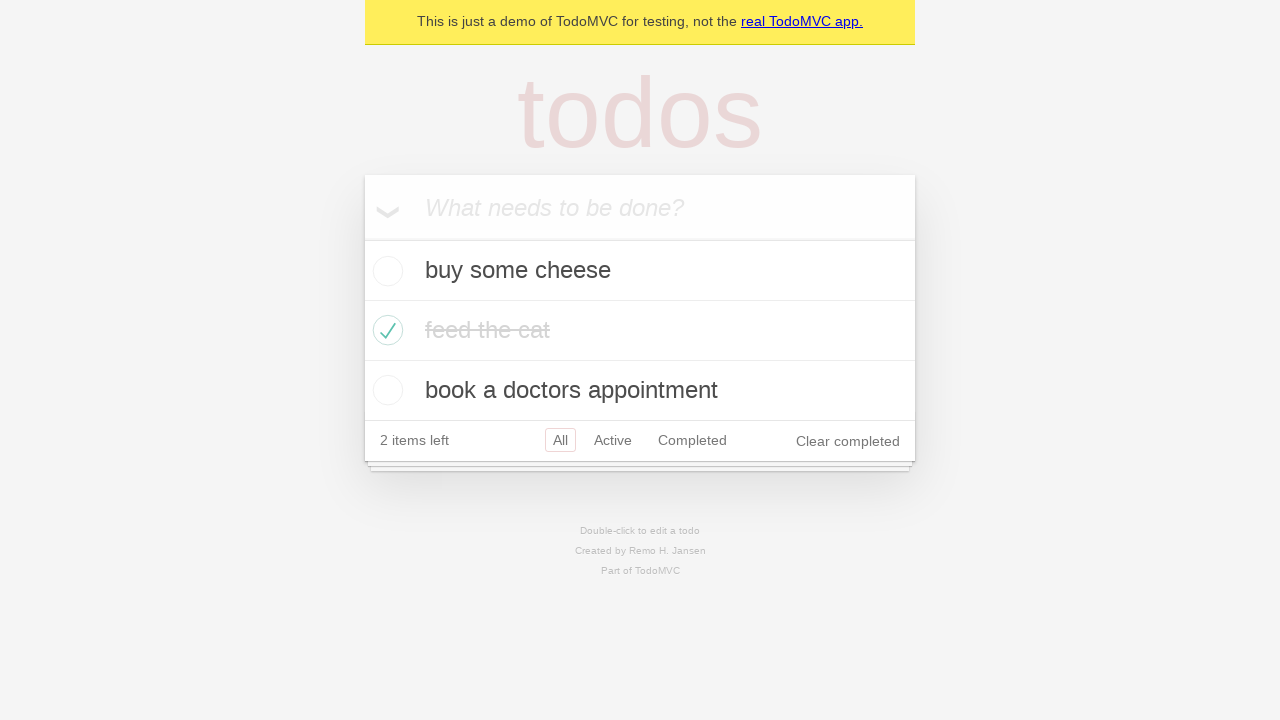

Clicked Active filter at (613, 440) on internal:role=link[name="Active"i]
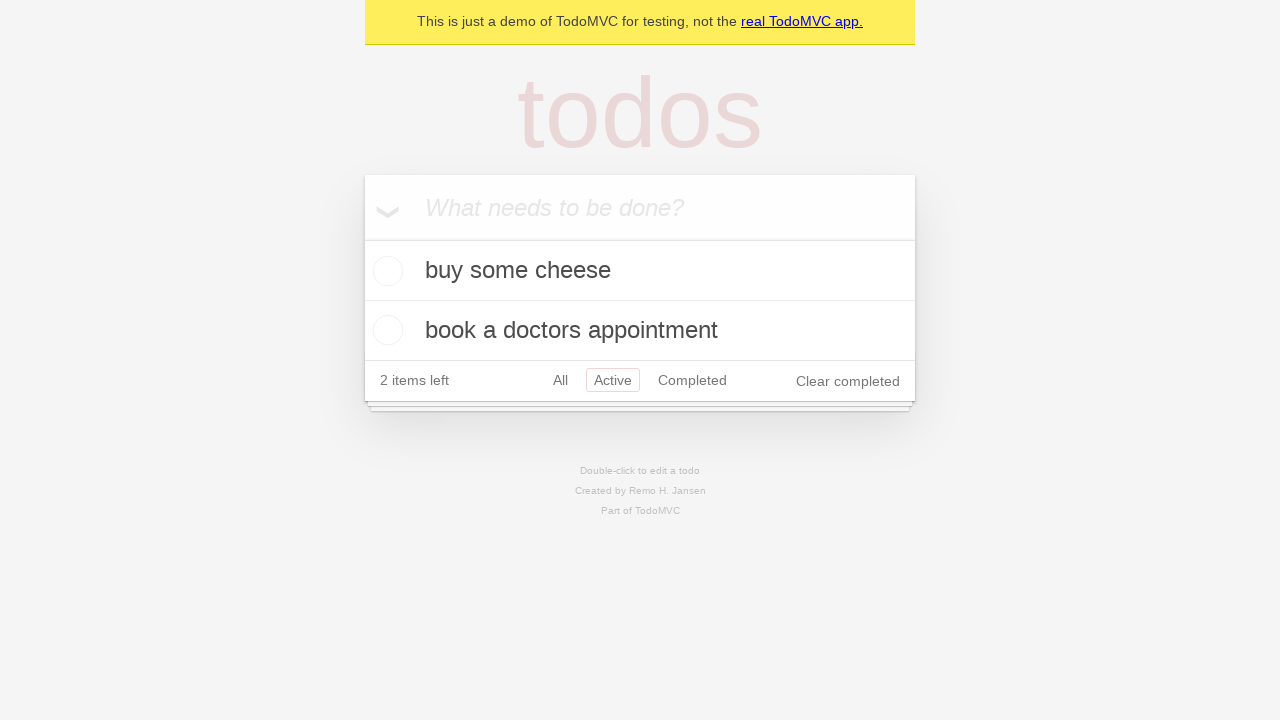

Clicked Completed filter at (692, 380) on internal:role=link[name="Completed"i]
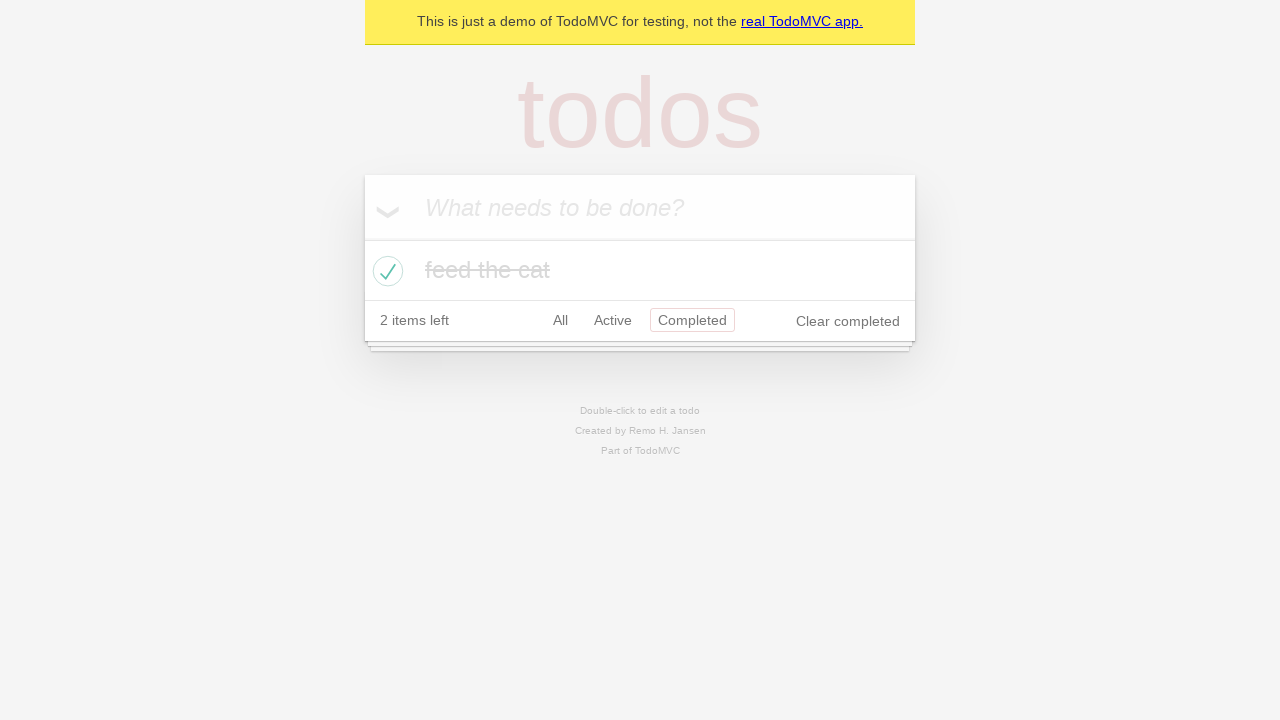

Navigated back using browser back button to Active filter
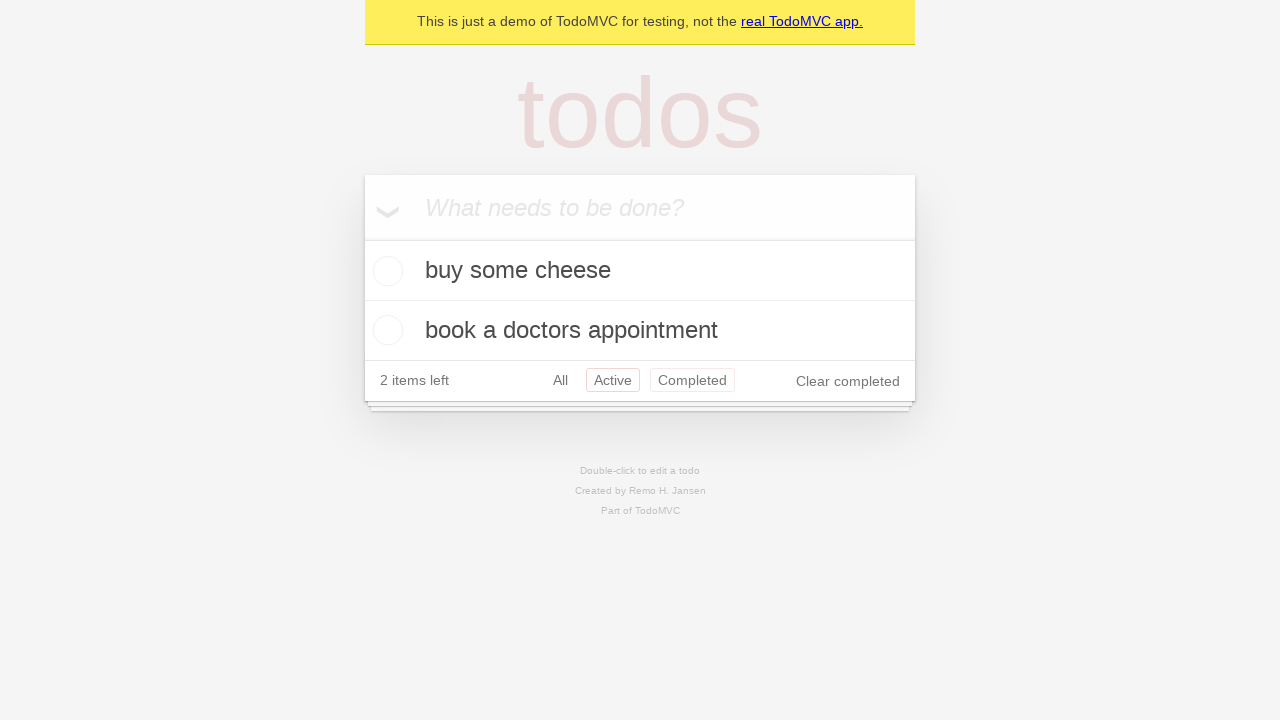

Navigated back using browser back button to All filter
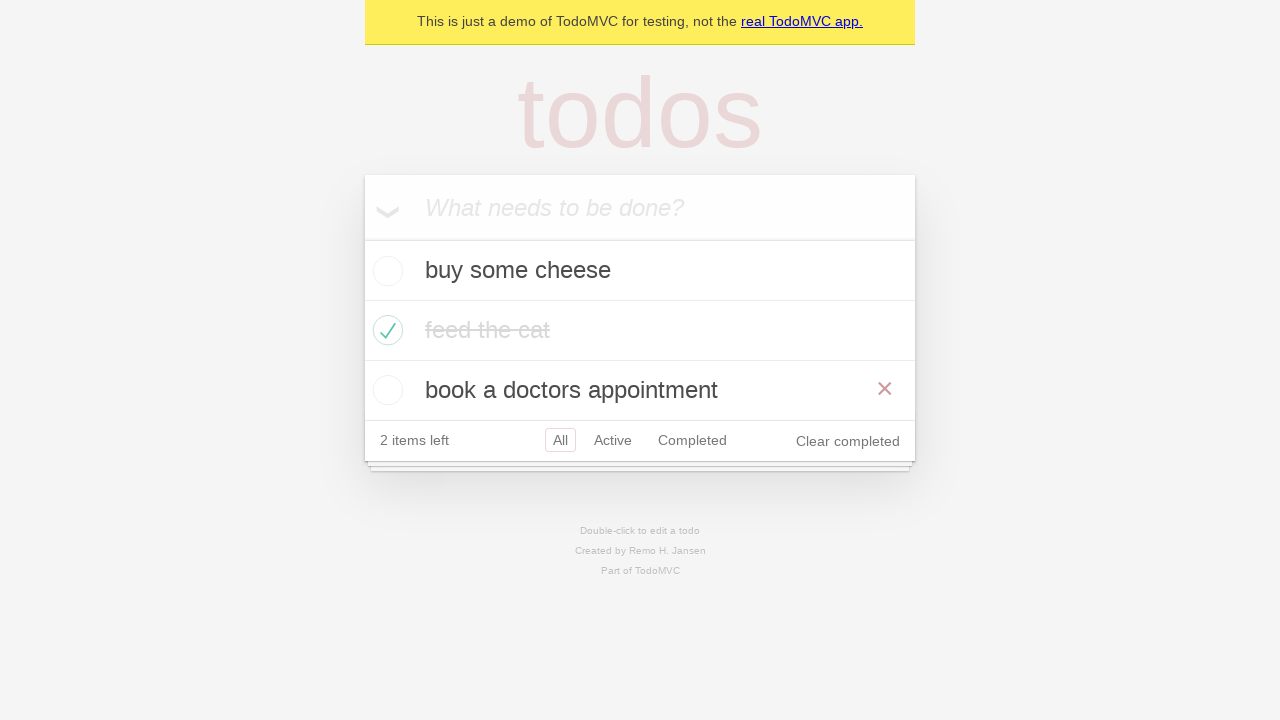

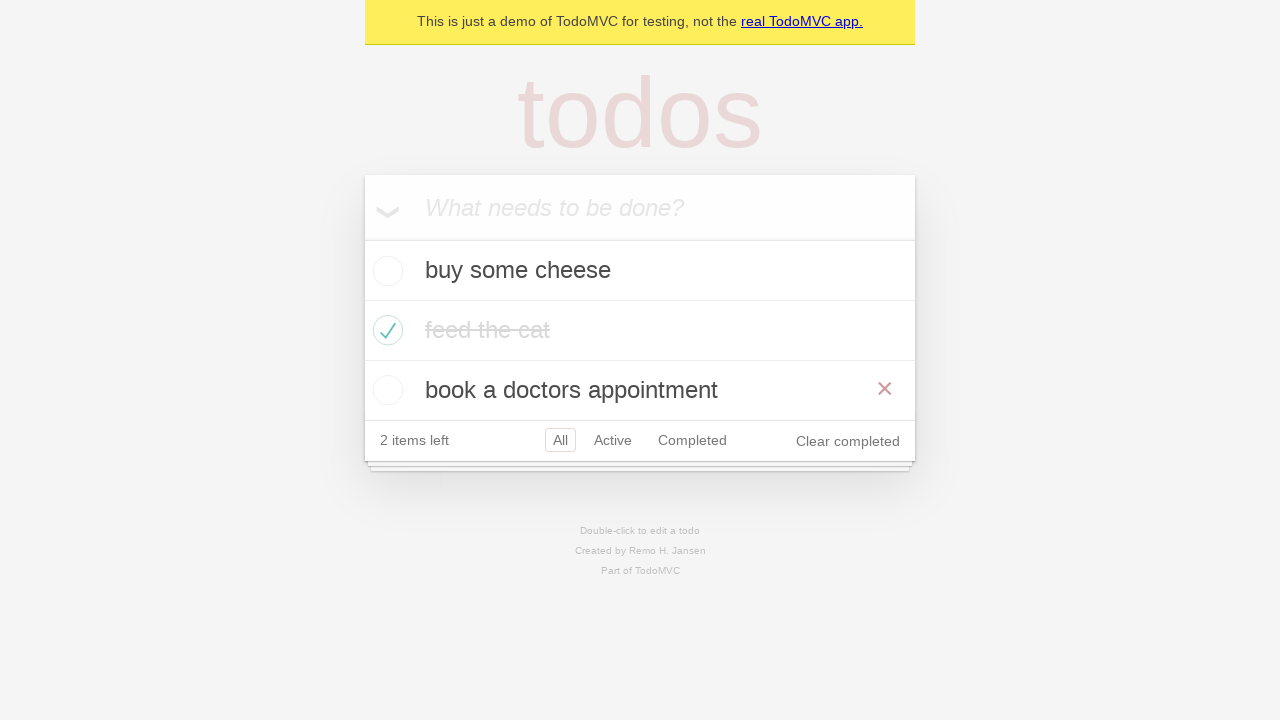